Tests confirm alert handling by clicking a button that triggers a confirm dialog and dismissing it

Starting URL: https://demoqa.com/alerts

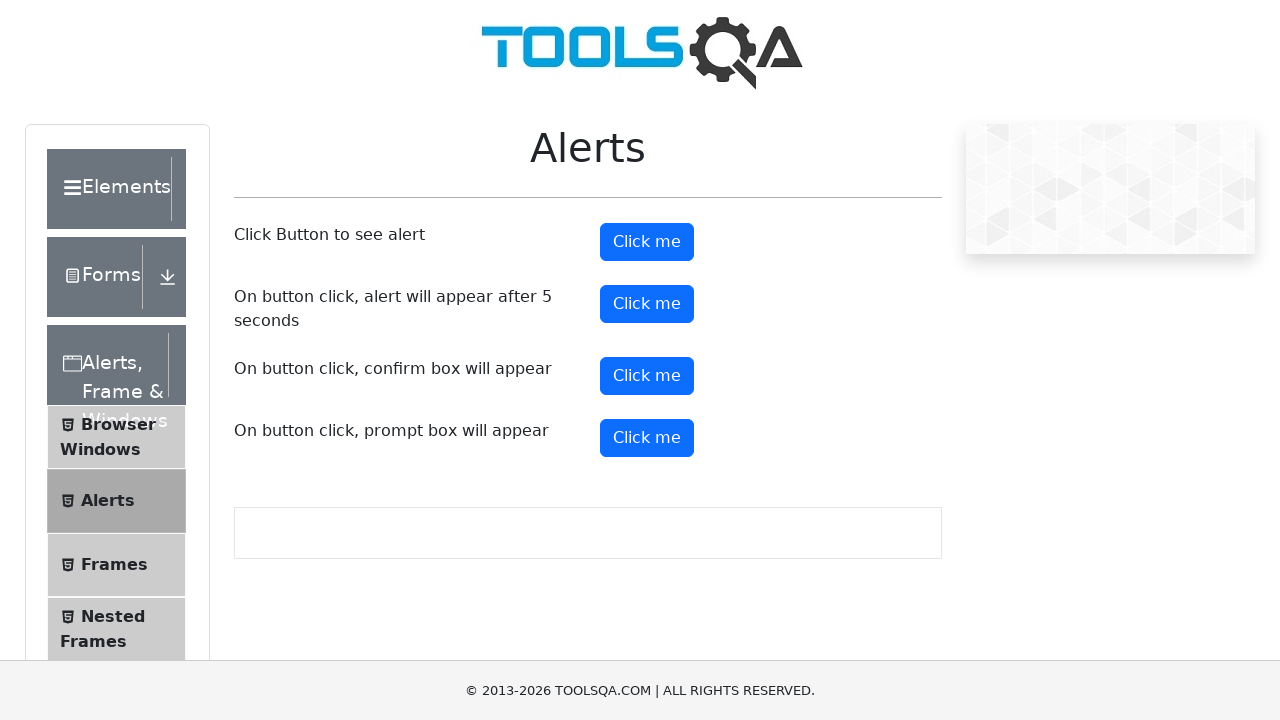

Set up dialog handler to dismiss confirm dialogs
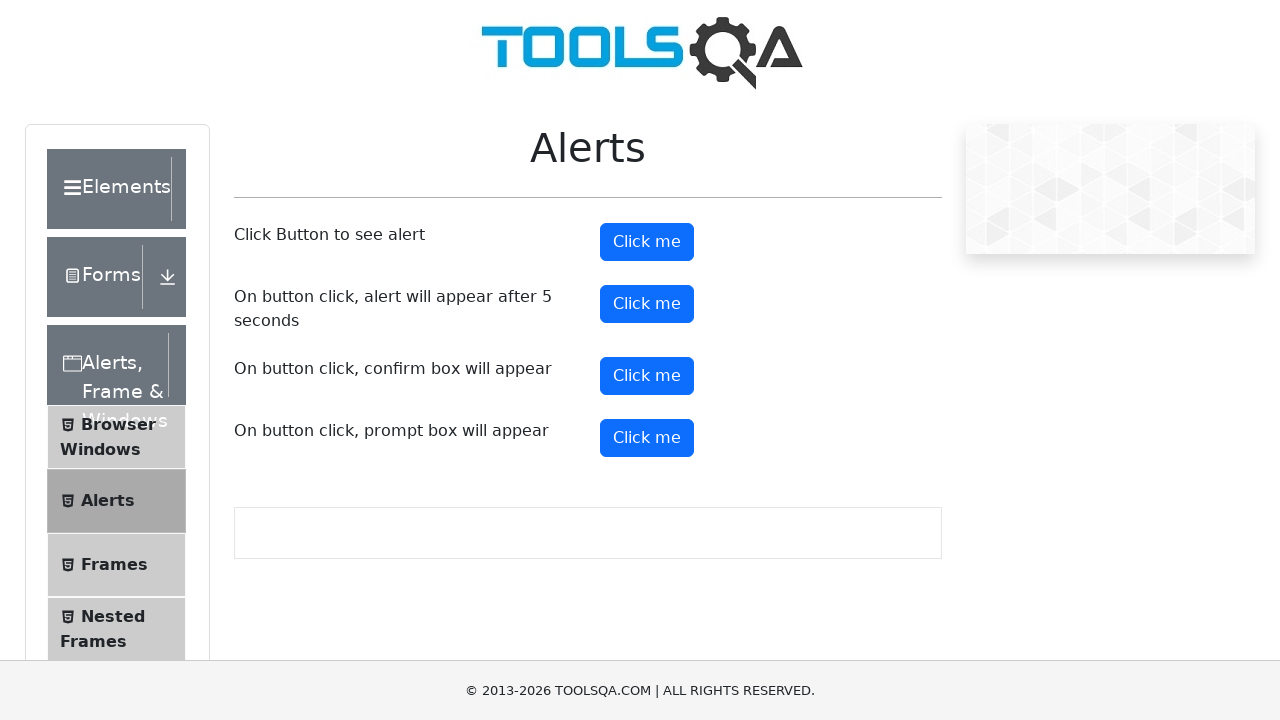

Clicked confirm button to trigger confirm dialog at (647, 376) on #confirmButton
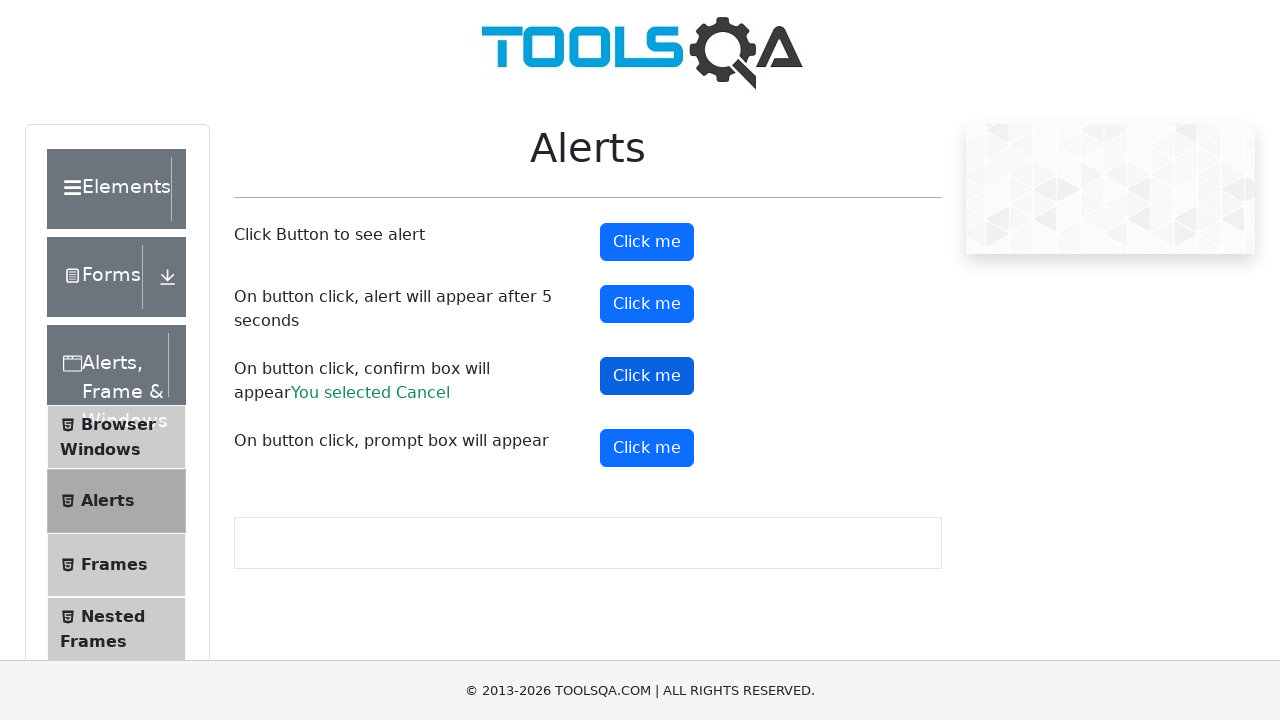

Confirm result text appeared after dismissing dialog
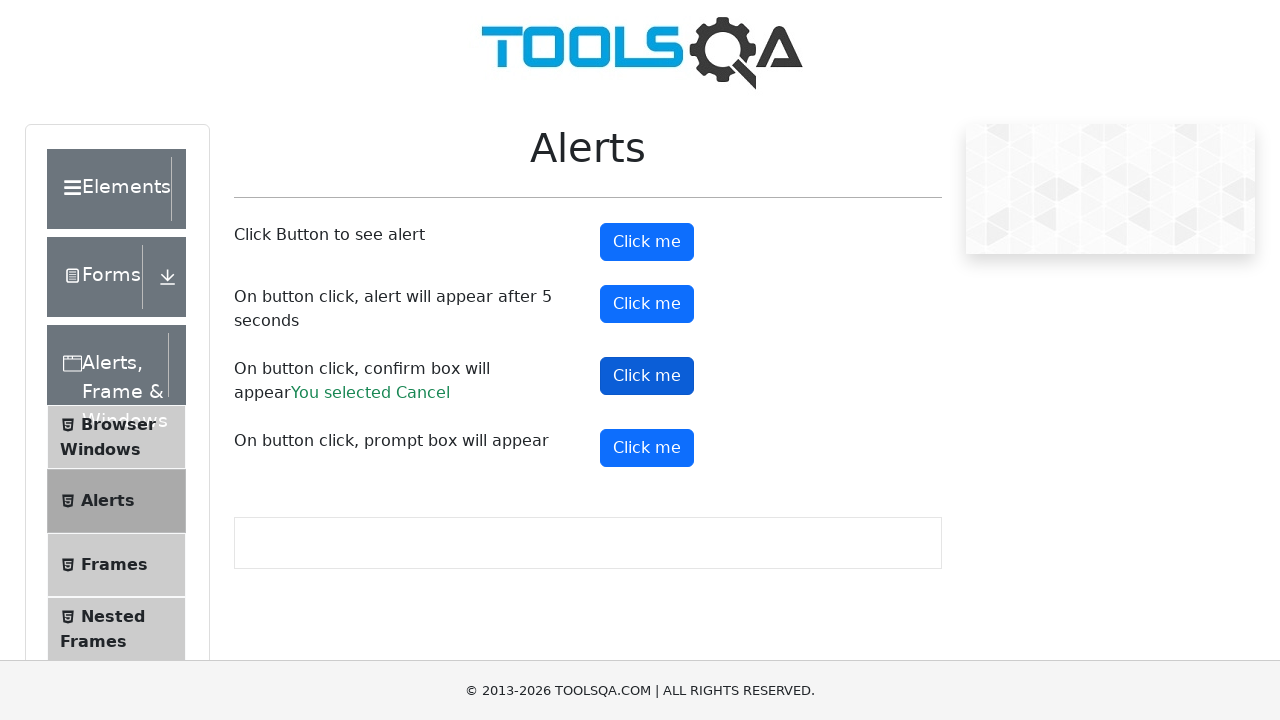

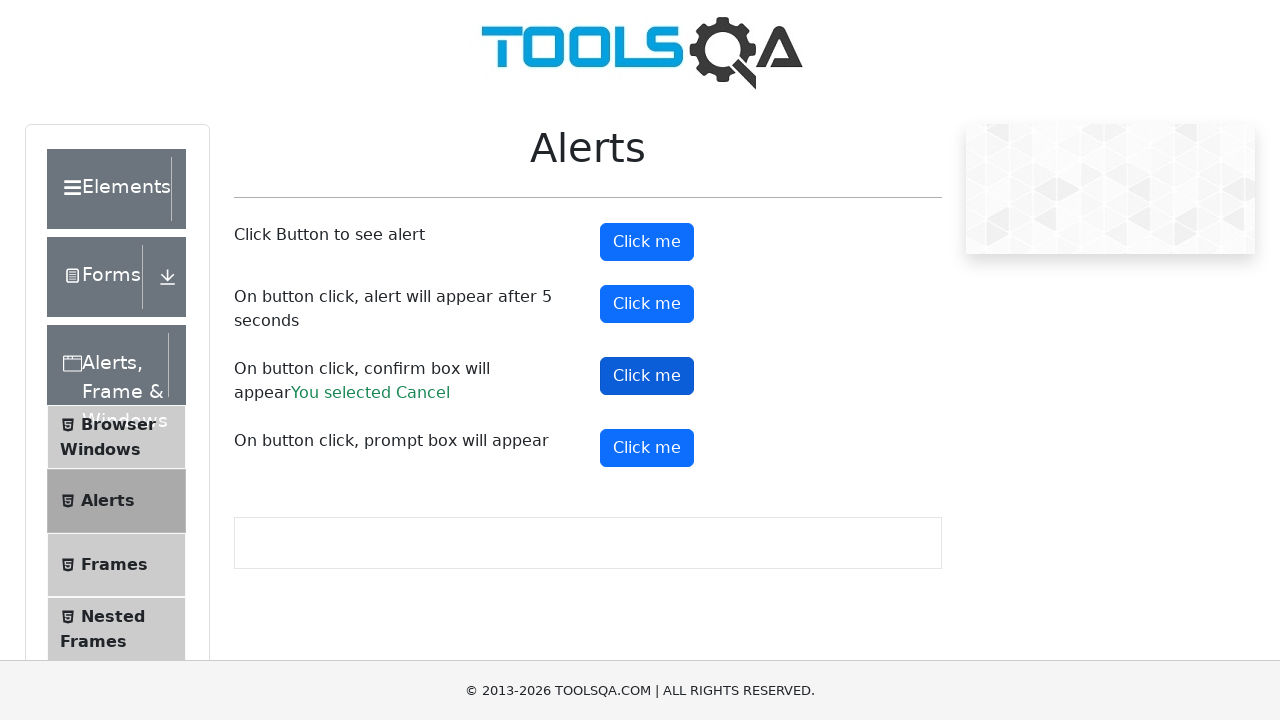